Tests various dropdown handling scenarios including traditional select dropdown, multi-select dropdown, custom Bootstrap-like dropdown, and auto-suggest dropdowns by selecting different car options.

Starting URL: https://claruswaysda.github.io/Dropdowns.html

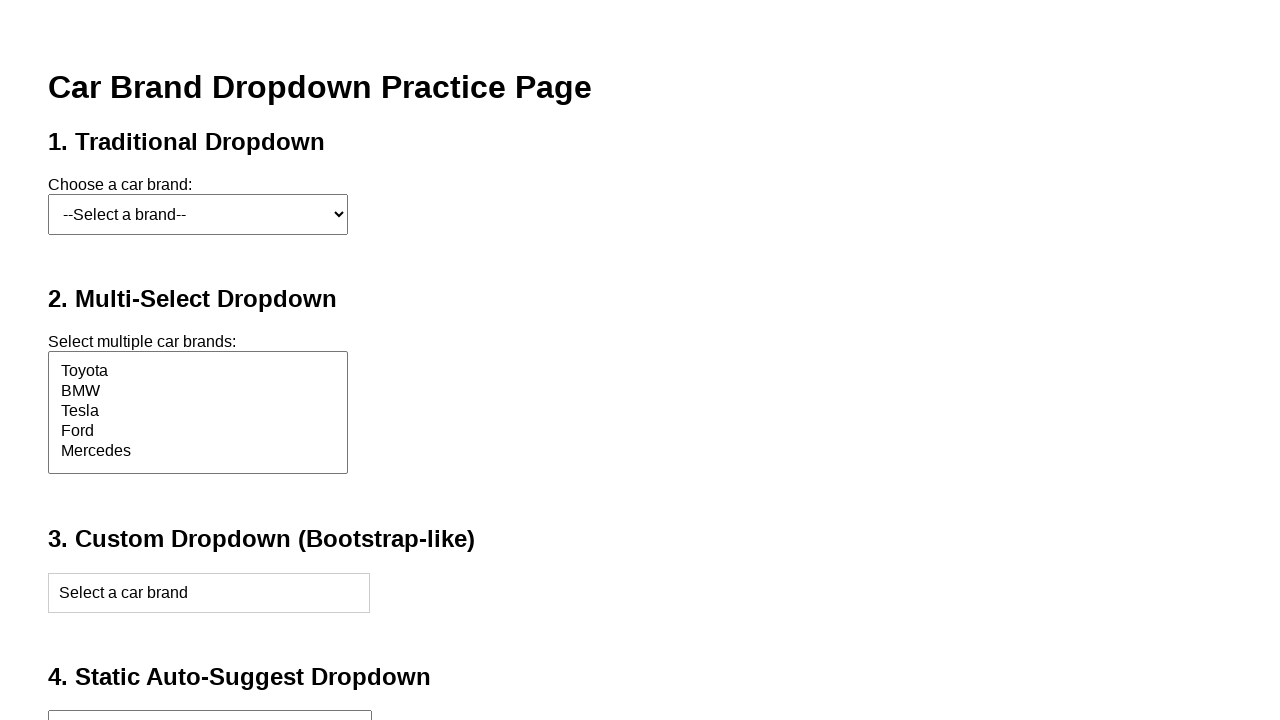

Navigated to Dropdowns test page
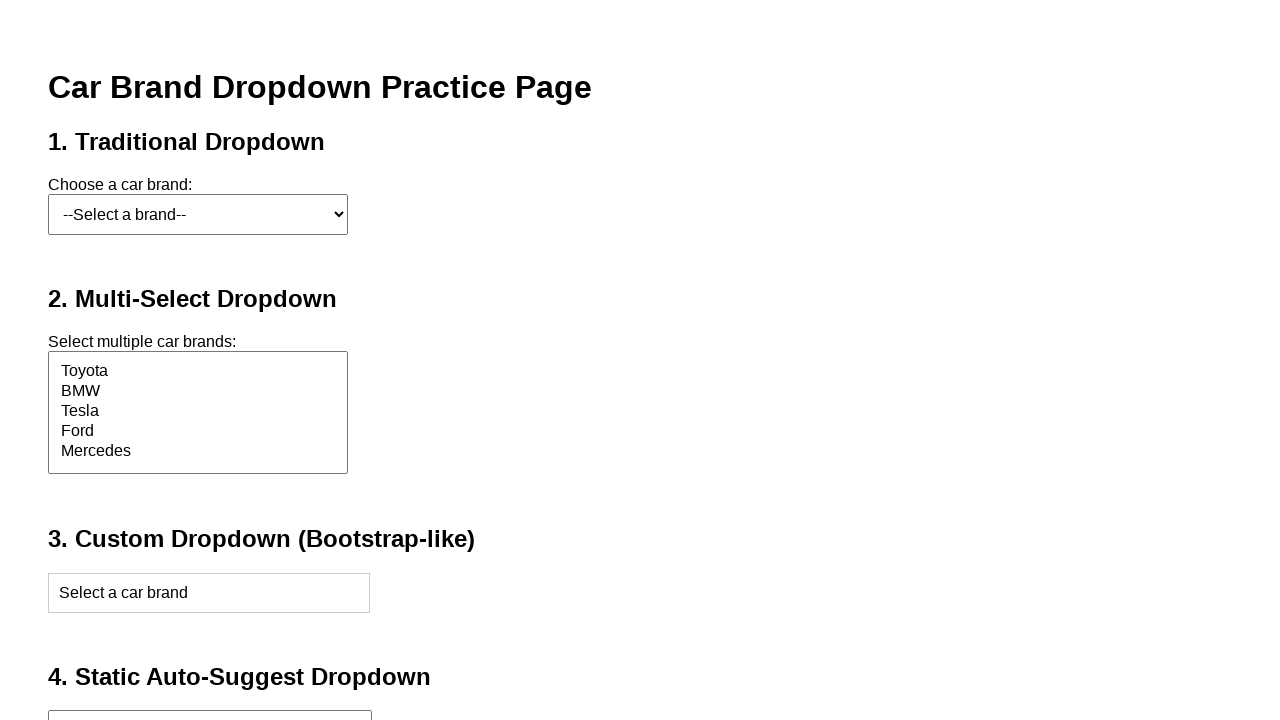

Selected 'Ford' from traditional dropdown on #carSelect
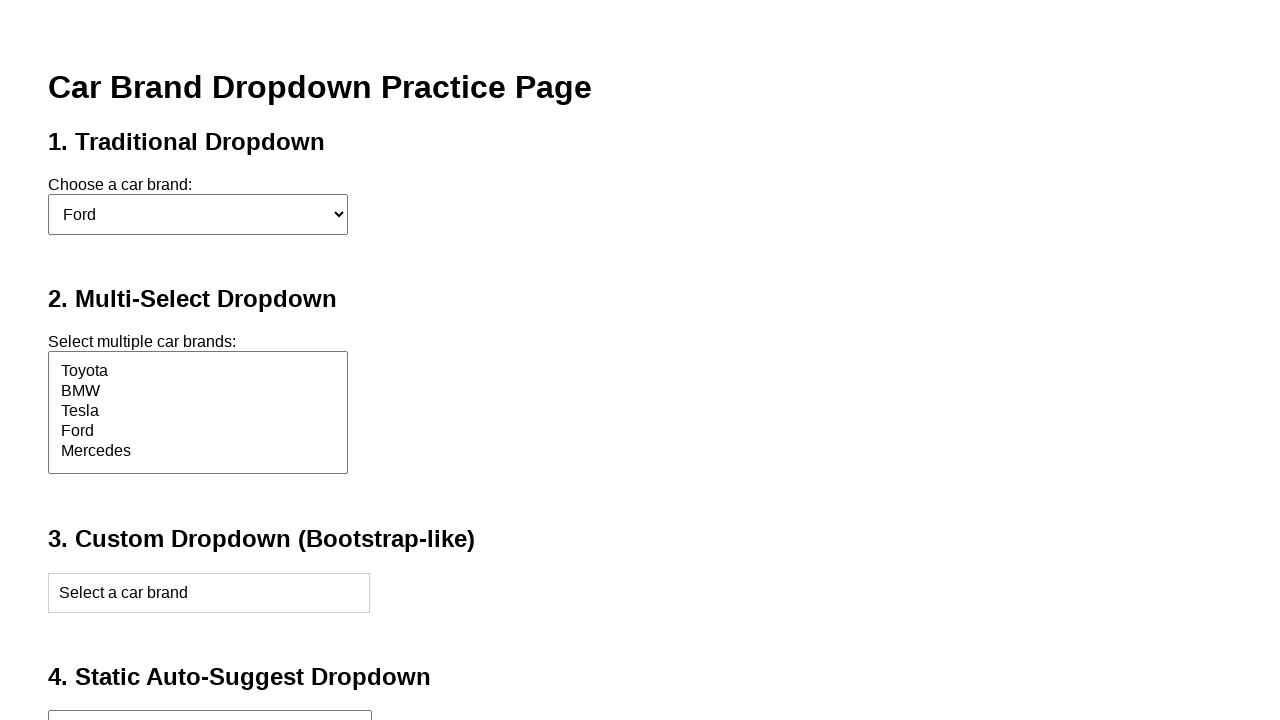

Selected 'Mercedes' from multi-select dropdown on #multiCarSelect
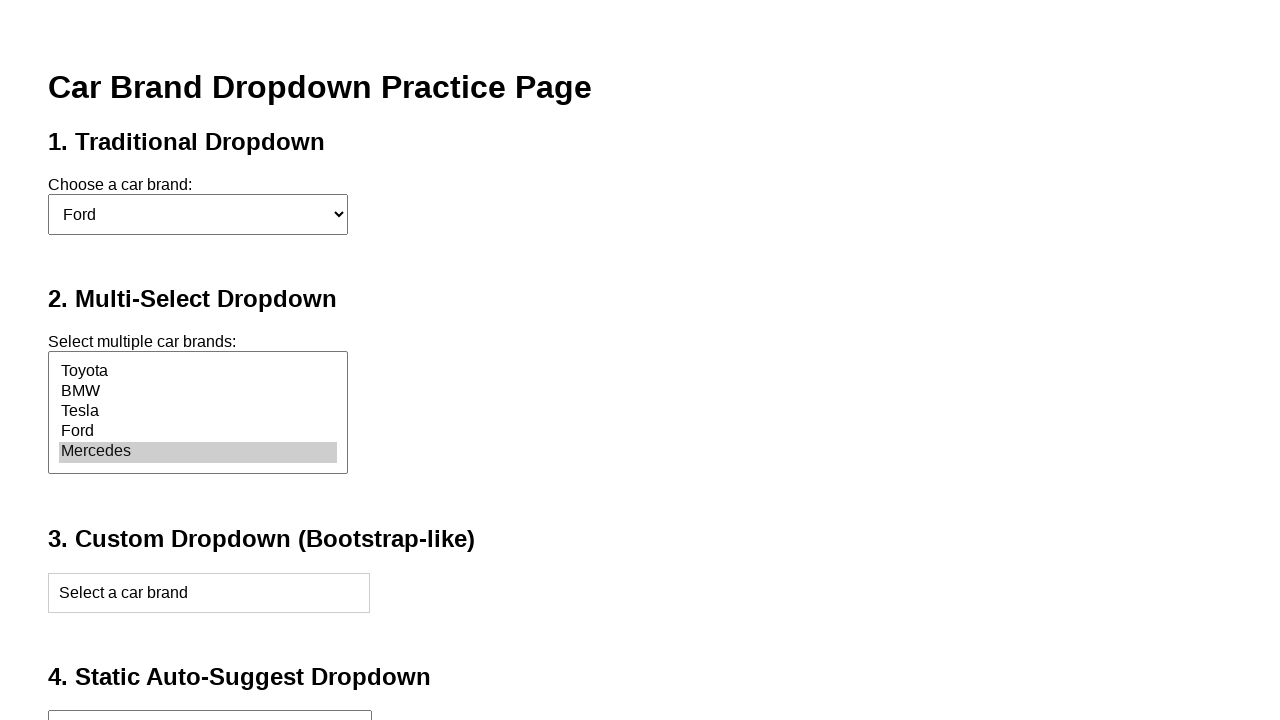

Opened custom Bootstrap-like dropdown at (209, 593) on #customDropdown
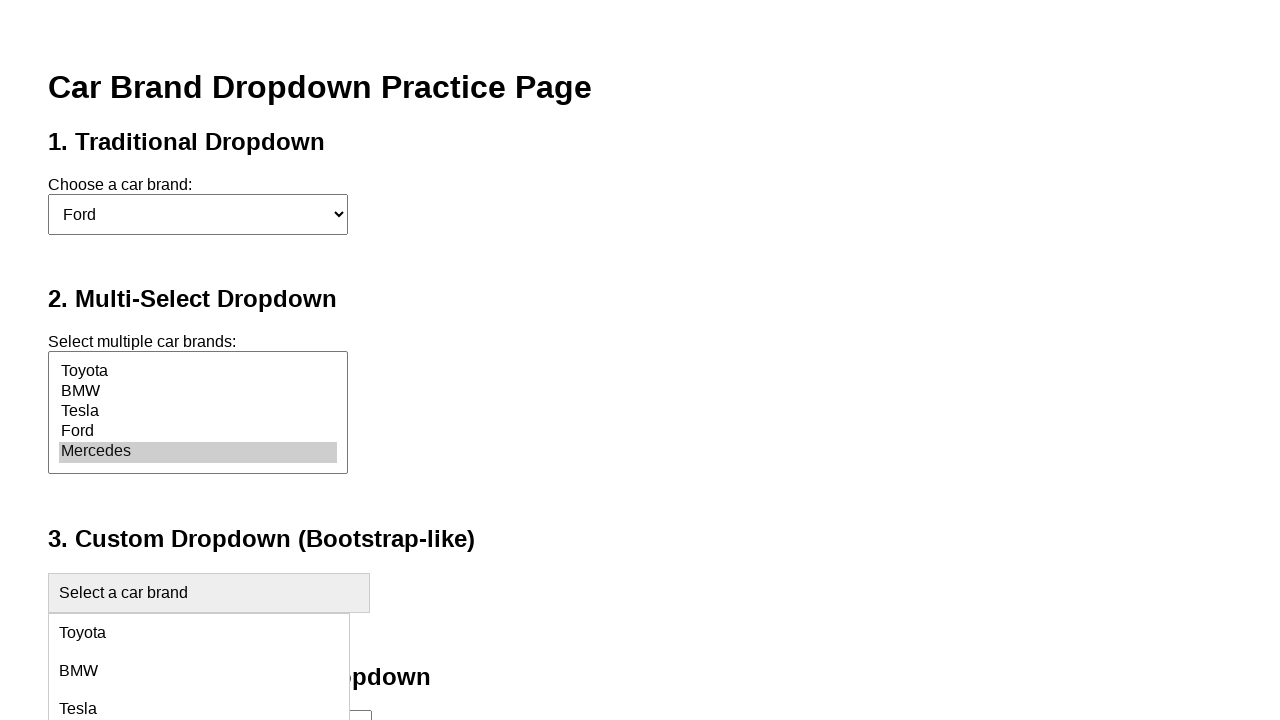

Selected 'BMW' from custom dropdown at (199, 671) on #customList > div:nth-child(2)
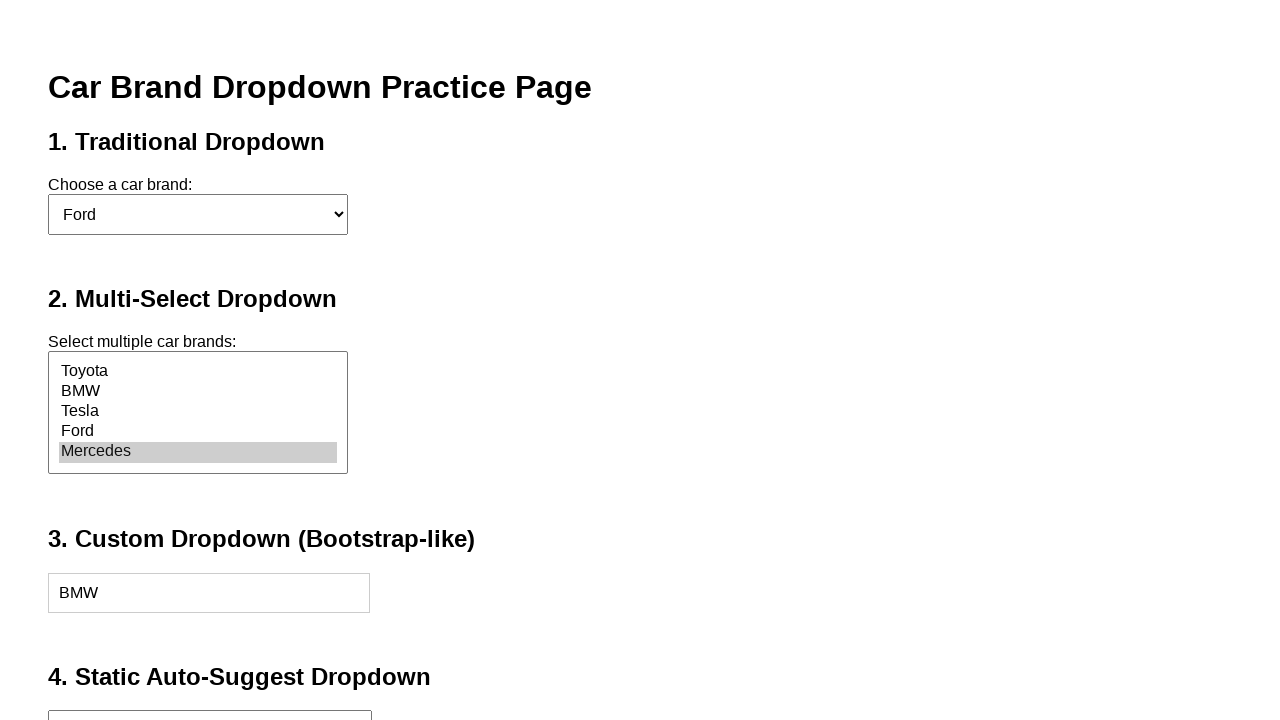

Filled static auto-suggest field with 'Tesla Model 3' on #staticInput
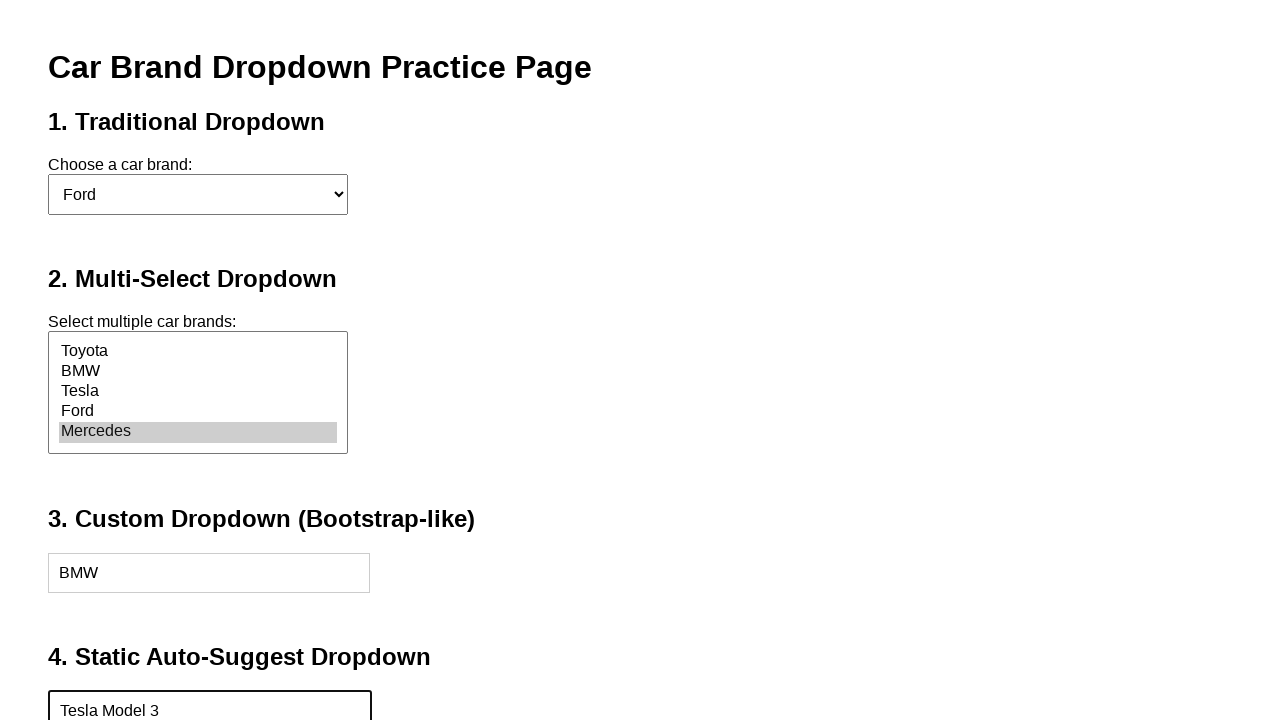

Pressed Enter to confirm static auto-suggest selection on #staticInput
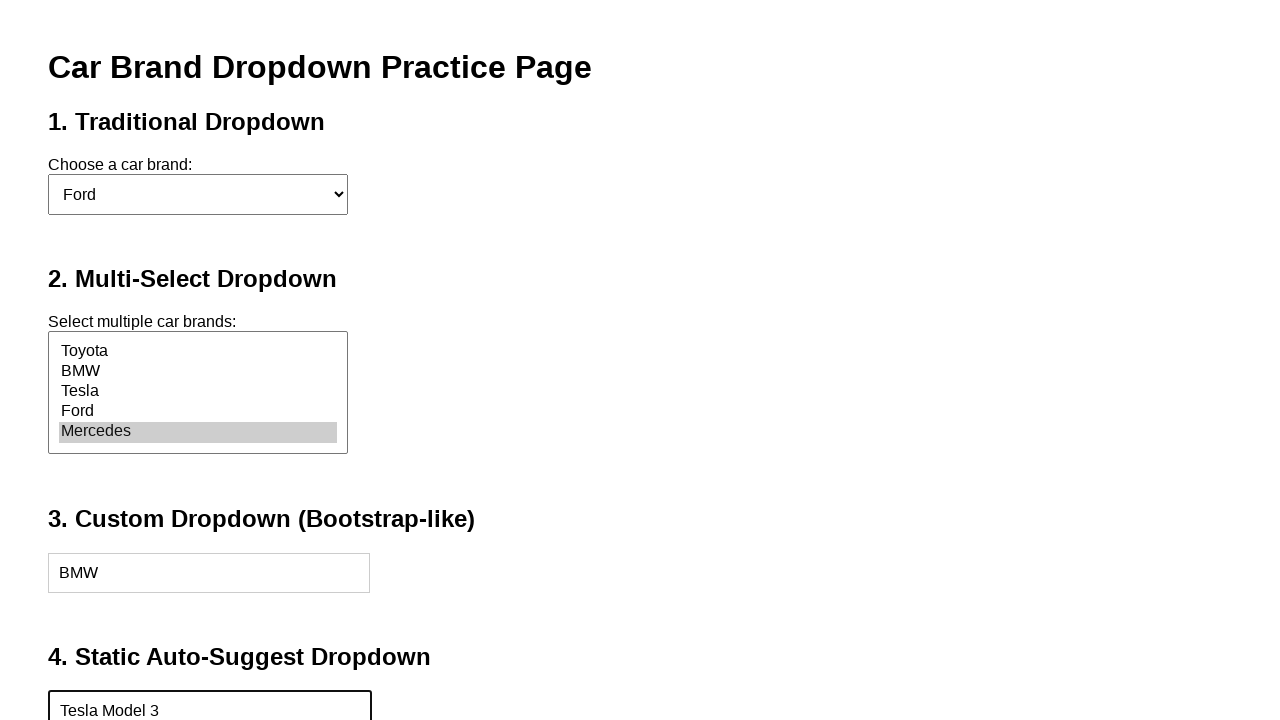

Filled dynamic auto-suggest field with 'Toyota' on #dynamicInput
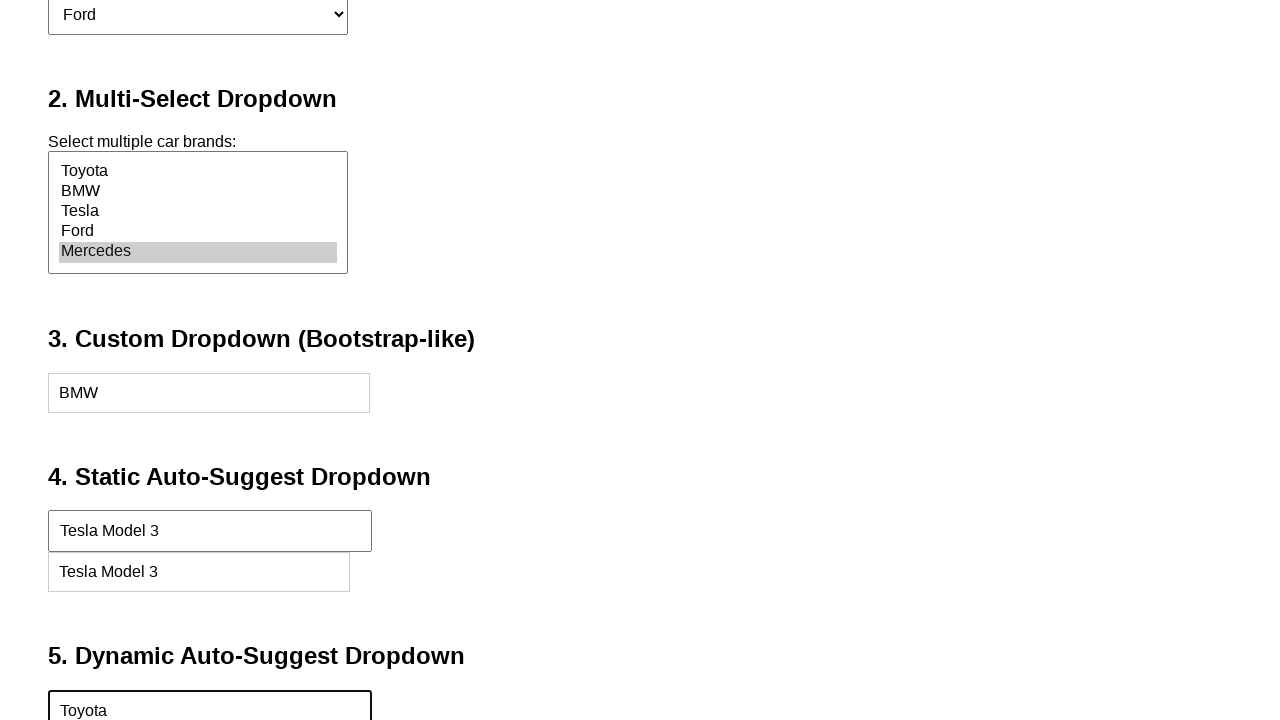

Pressed Enter to confirm dynamic auto-suggest selection on #dynamicInput
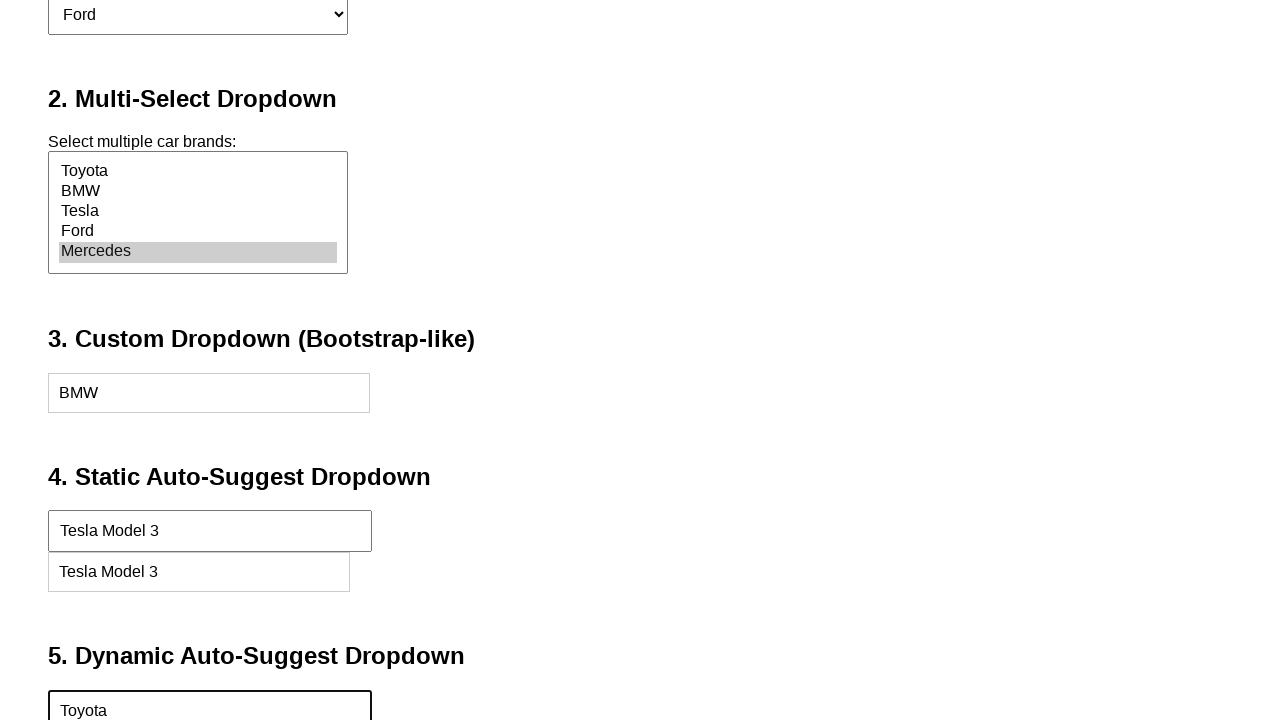

Waited 500ms for final action to complete
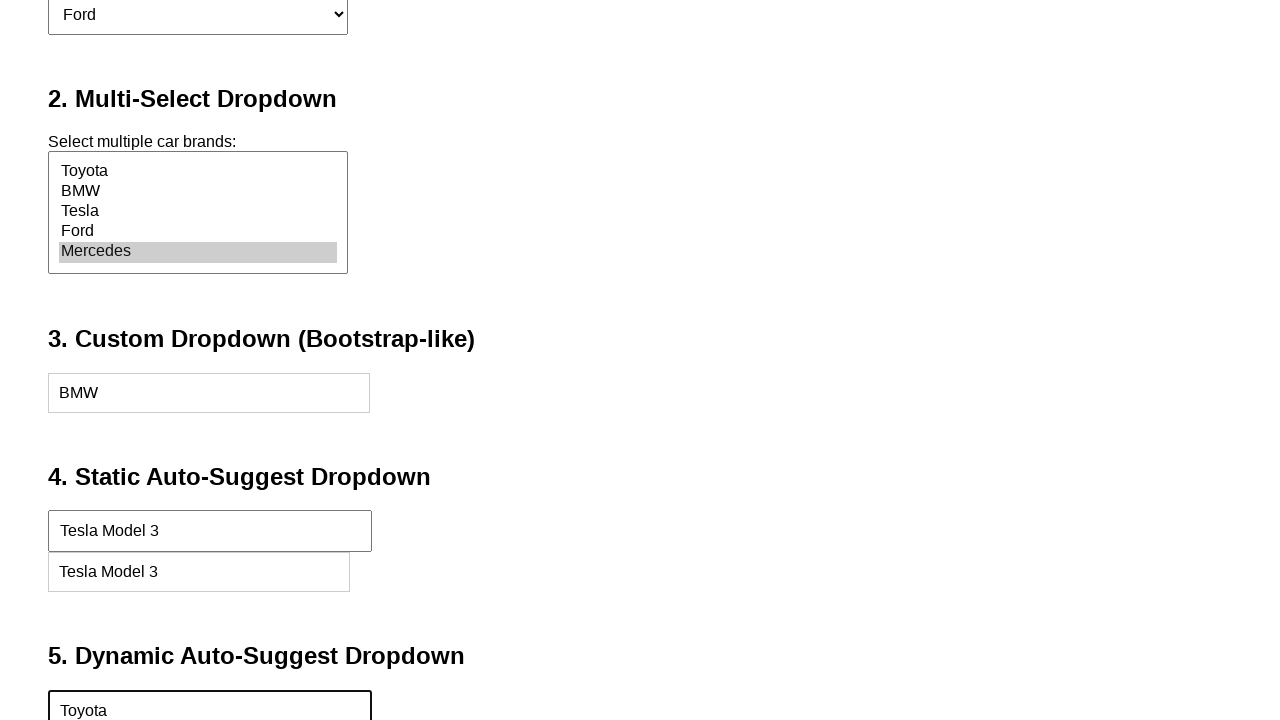

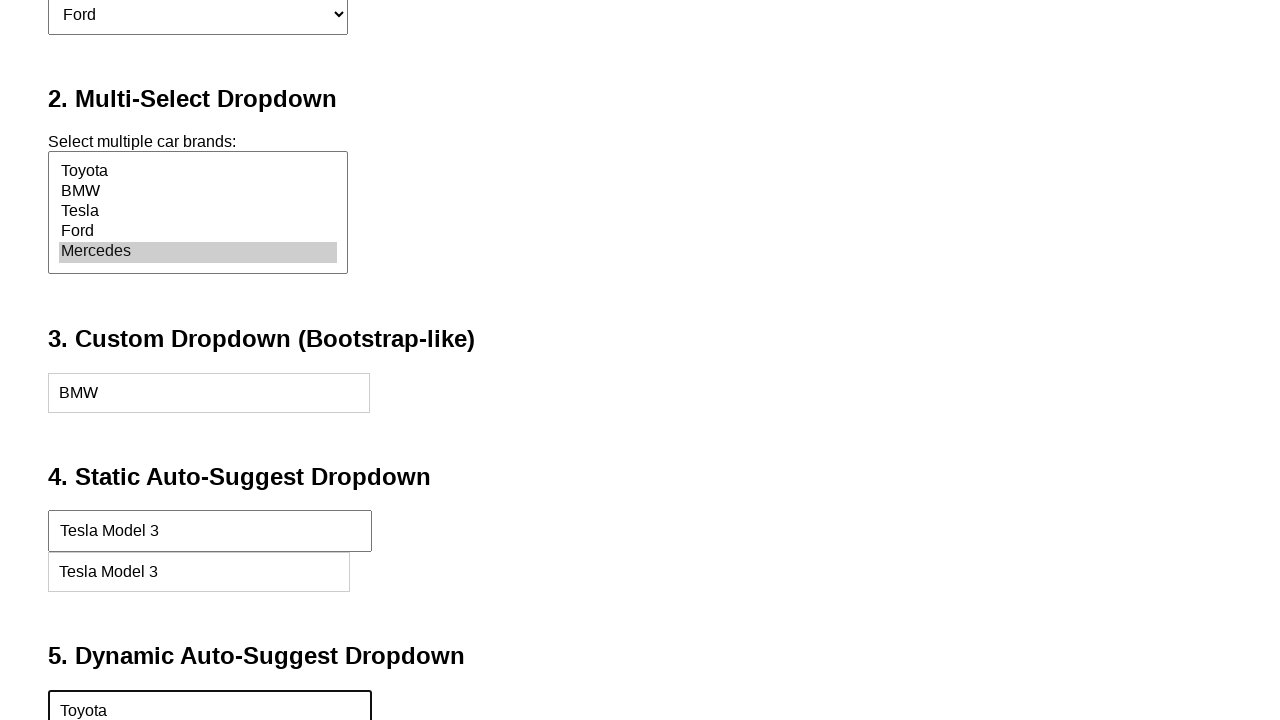